Tests flight search functionality by entering different airports and verifying that the displayed count matches the number of flight results shown

Starting URL: https://flights-app.pages.dev/

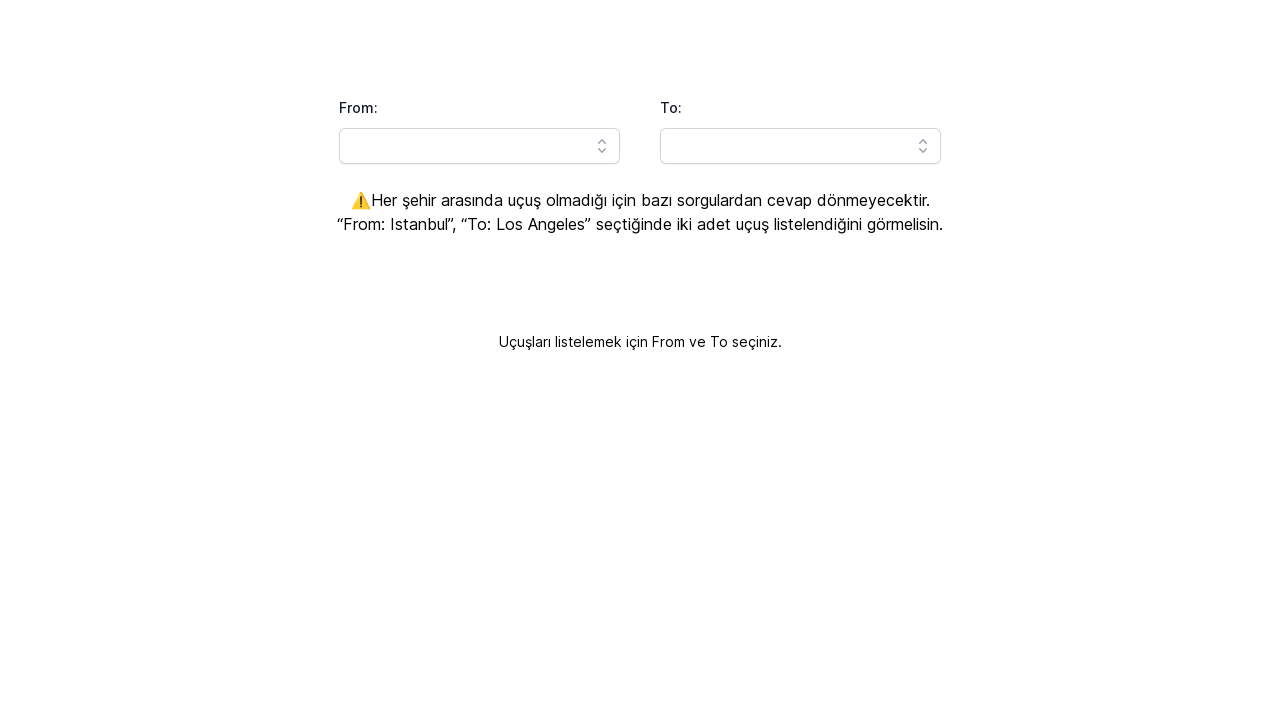

Clicked 'from' airport input field at (480, 146) on xpath=//*[@id="headlessui-combobox-input-:Rq9lla:"]
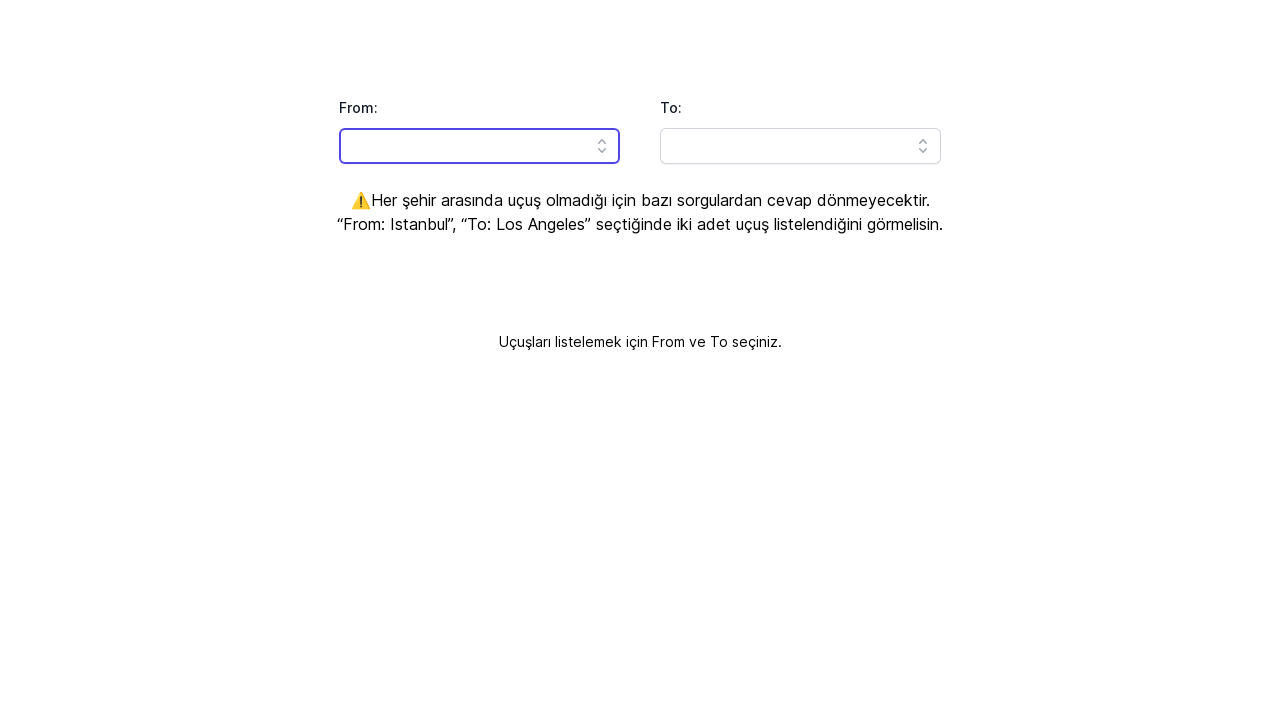

Filled 'from' airport field with 'IST' on xpath=//*[@id="headlessui-combobox-input-:Rq9lla:"]
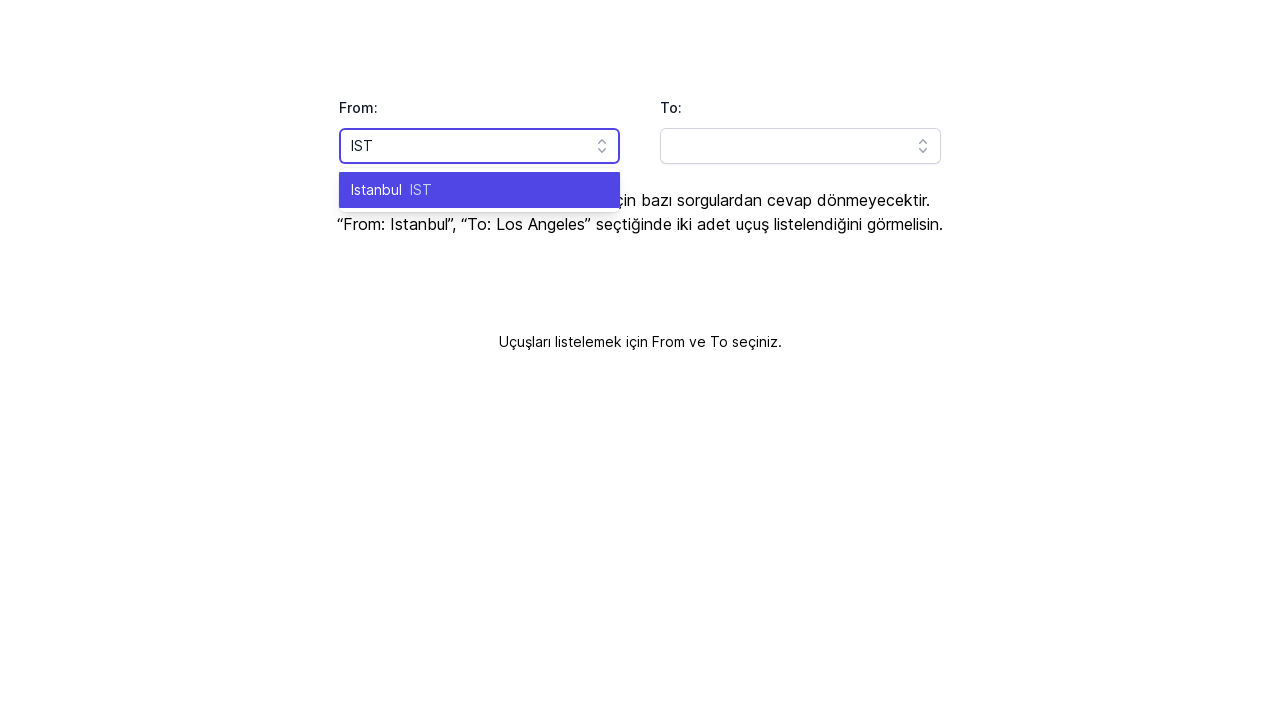

Pressed Enter to confirm 'from' airport selection on xpath=//*[@id="headlessui-combobox-input-:Rq9lla:"]
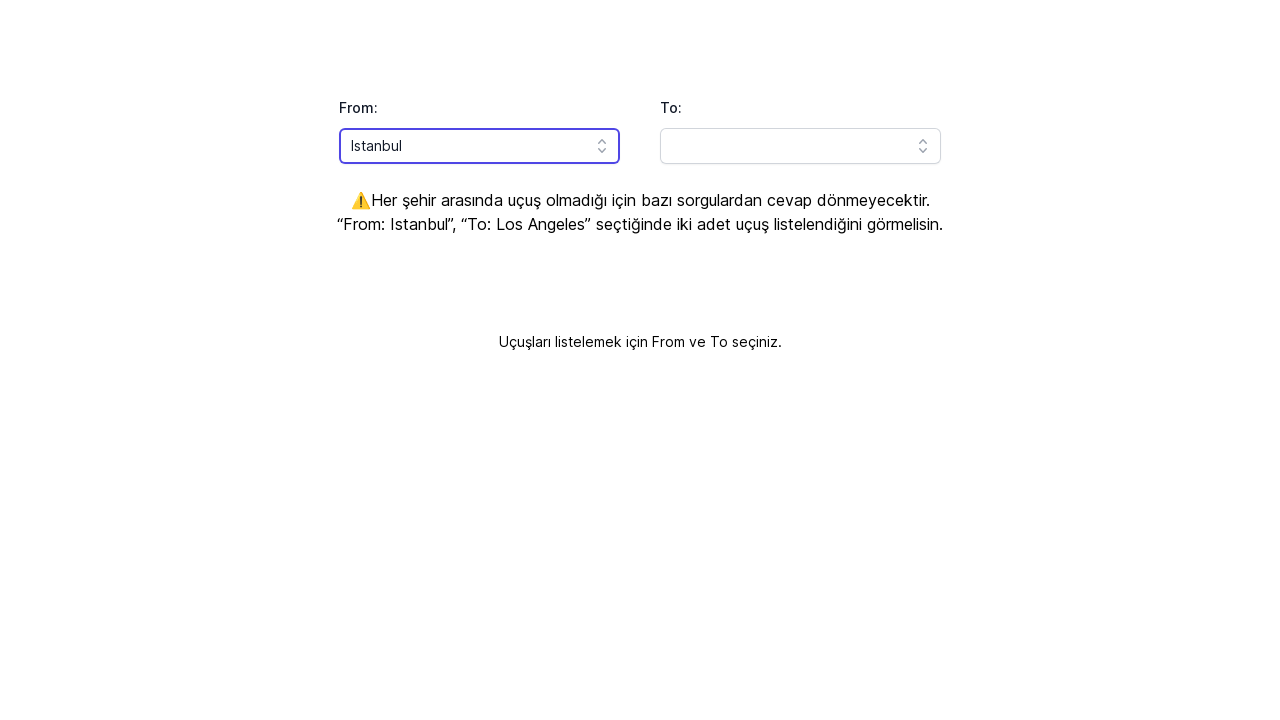

Clicked 'to' airport input field at (800, 146) on xpath=//*[@id="headlessui-combobox-input-:Rqhlla:"]
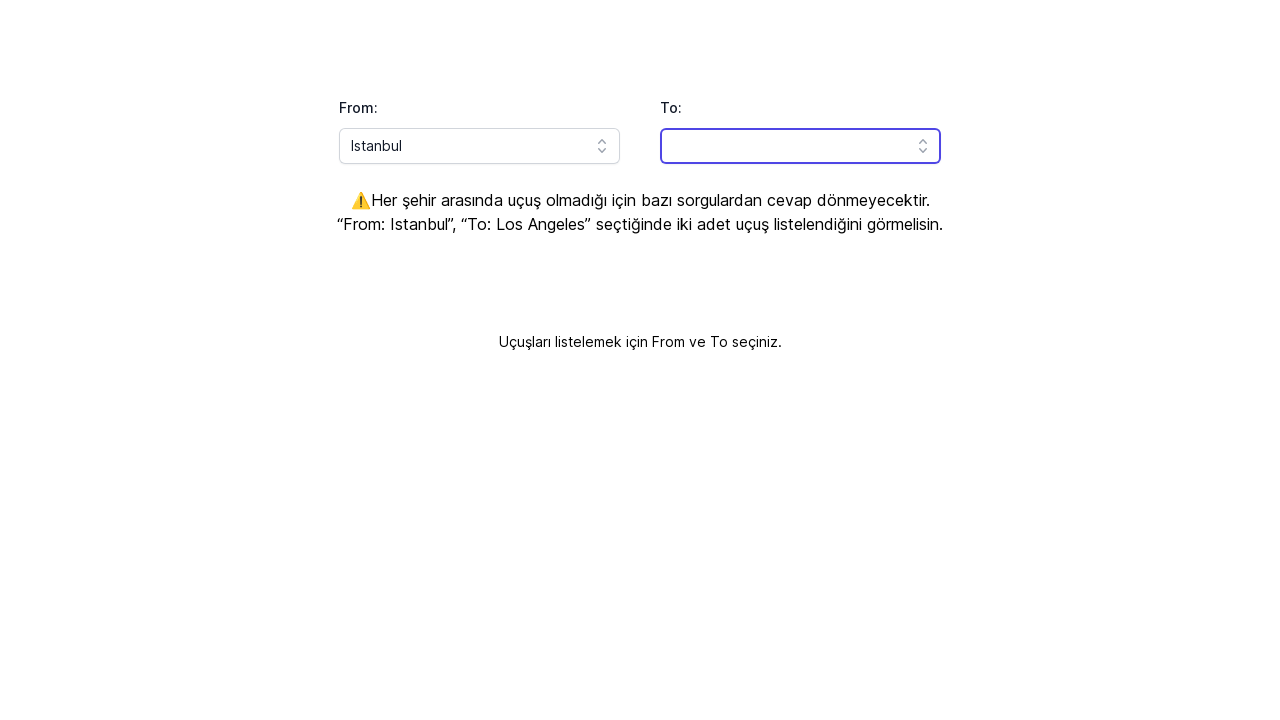

Filled 'to' airport field with 'LAX' on xpath=//*[@id="headlessui-combobox-input-:Rqhlla:"]
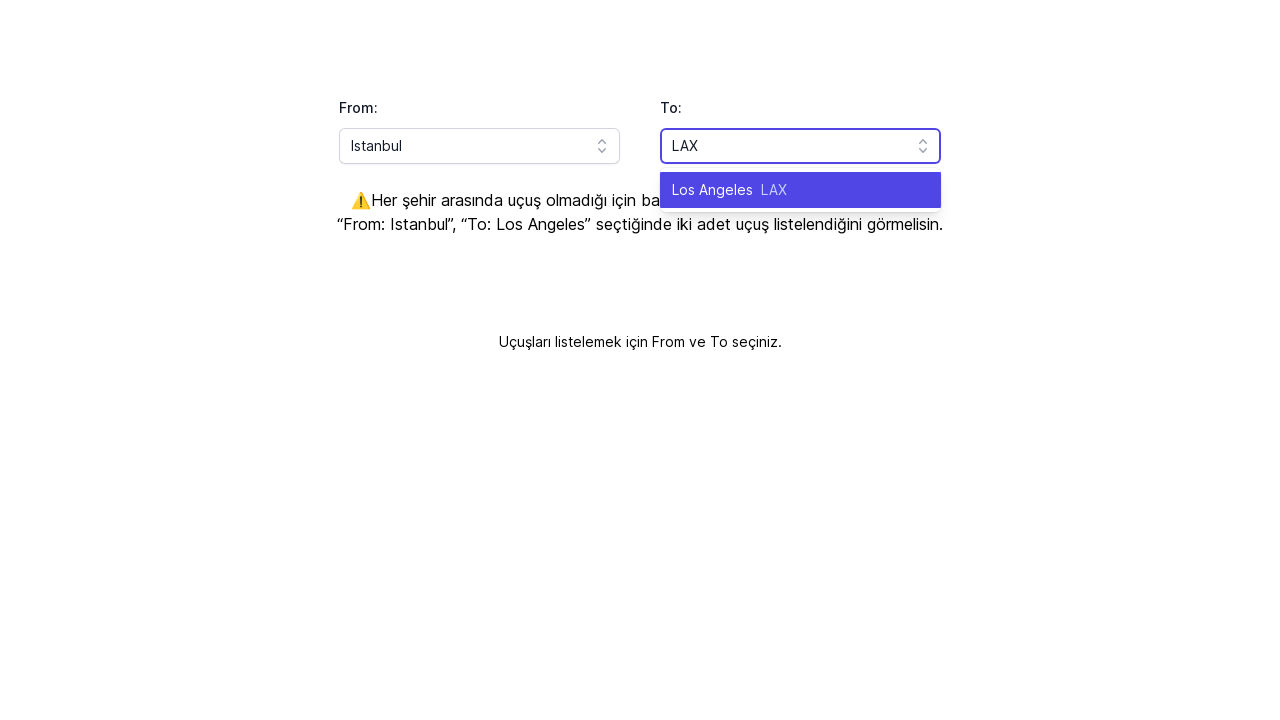

Pressed Enter to confirm 'to' airport selection on xpath=//*[@id="headlessui-combobox-input-:Rqhlla:"]
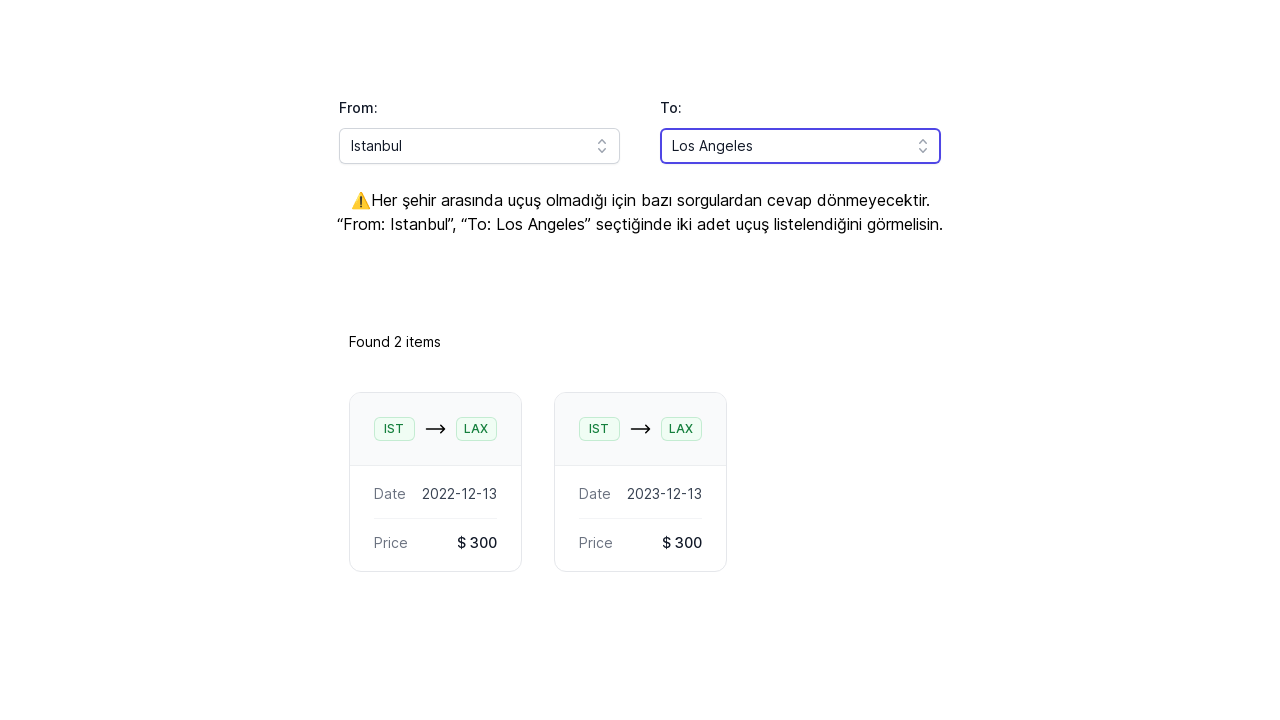

Retrieved displayed flight count text
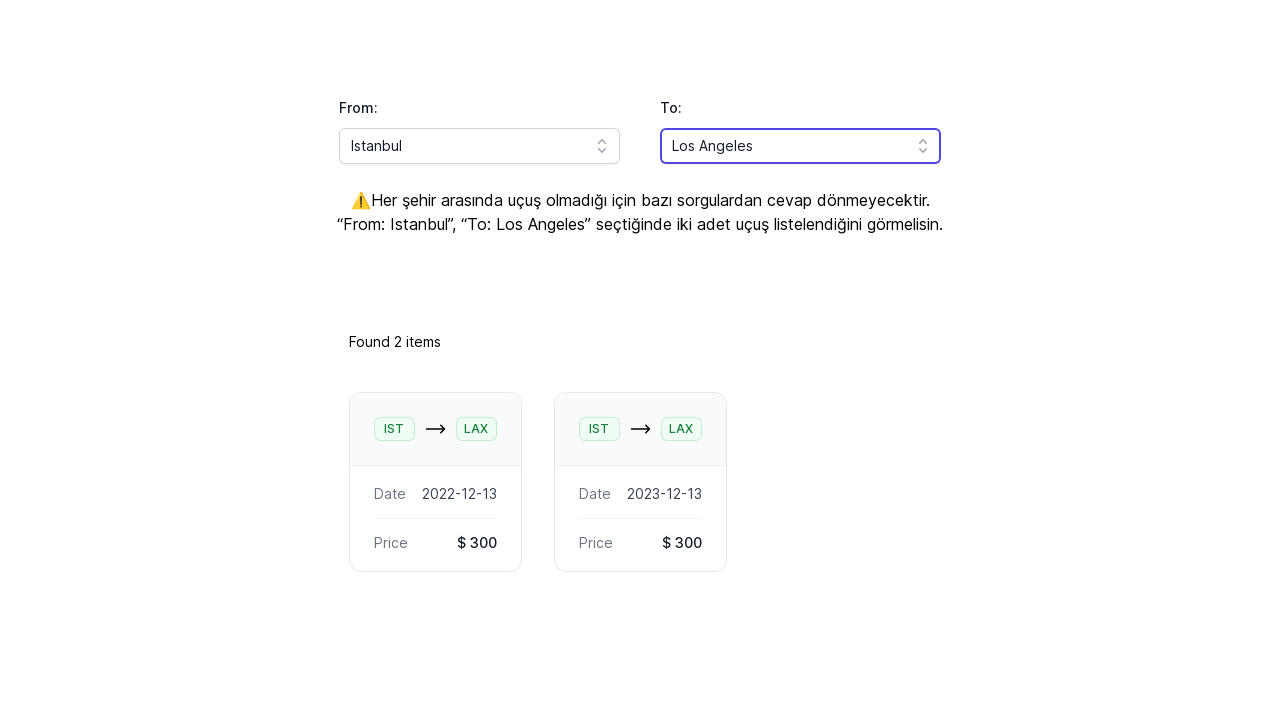

Parsed displayed flight count: 2
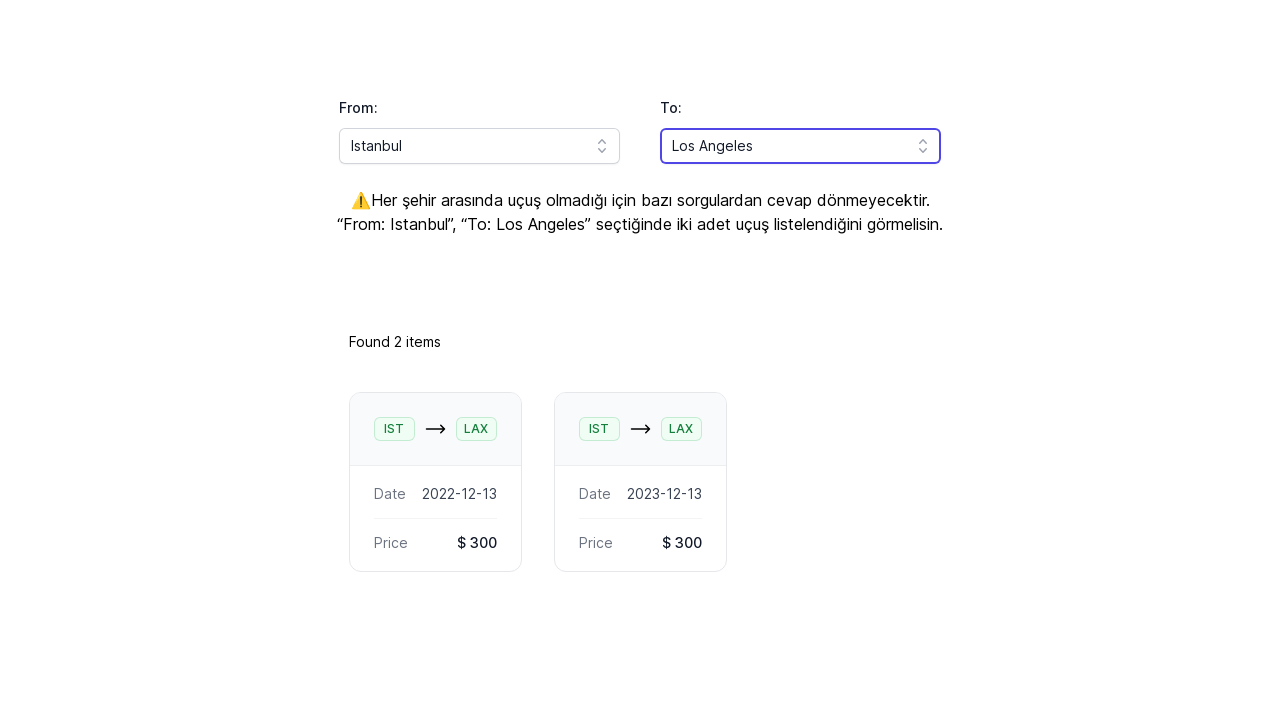

Counted actual flight list items: 2
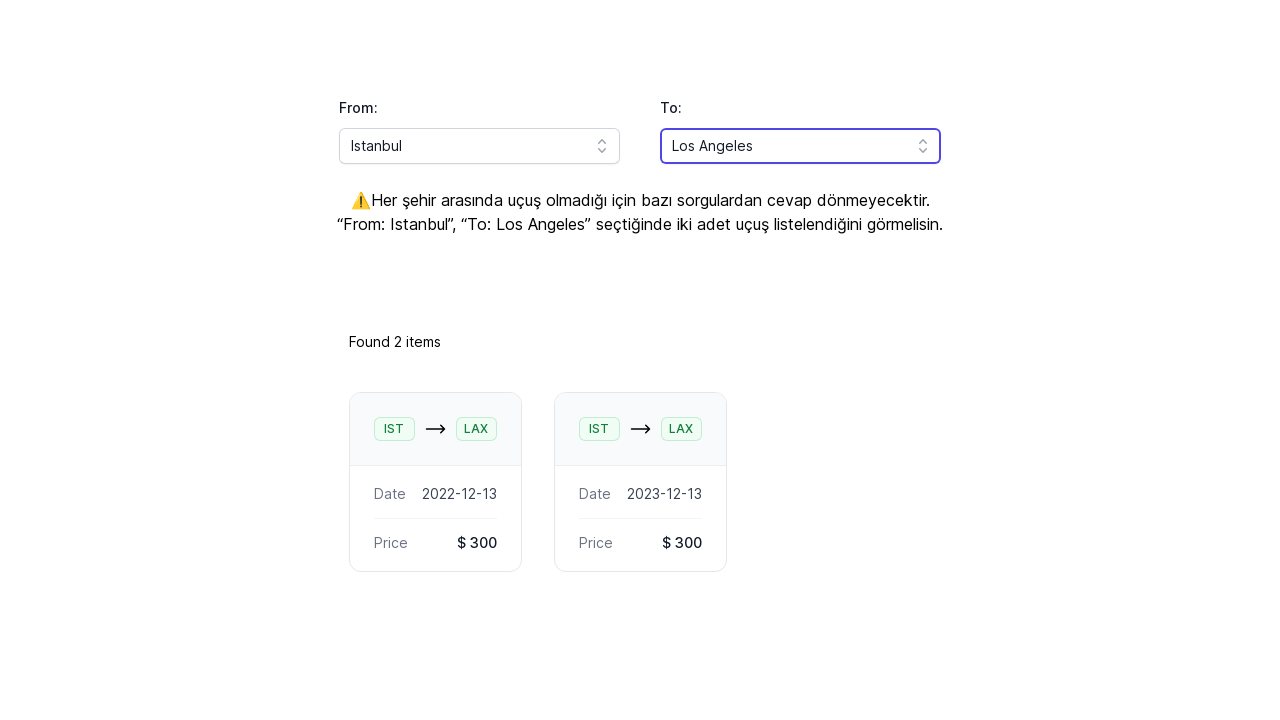

Verified that displayed count (2) matches actual count (2)
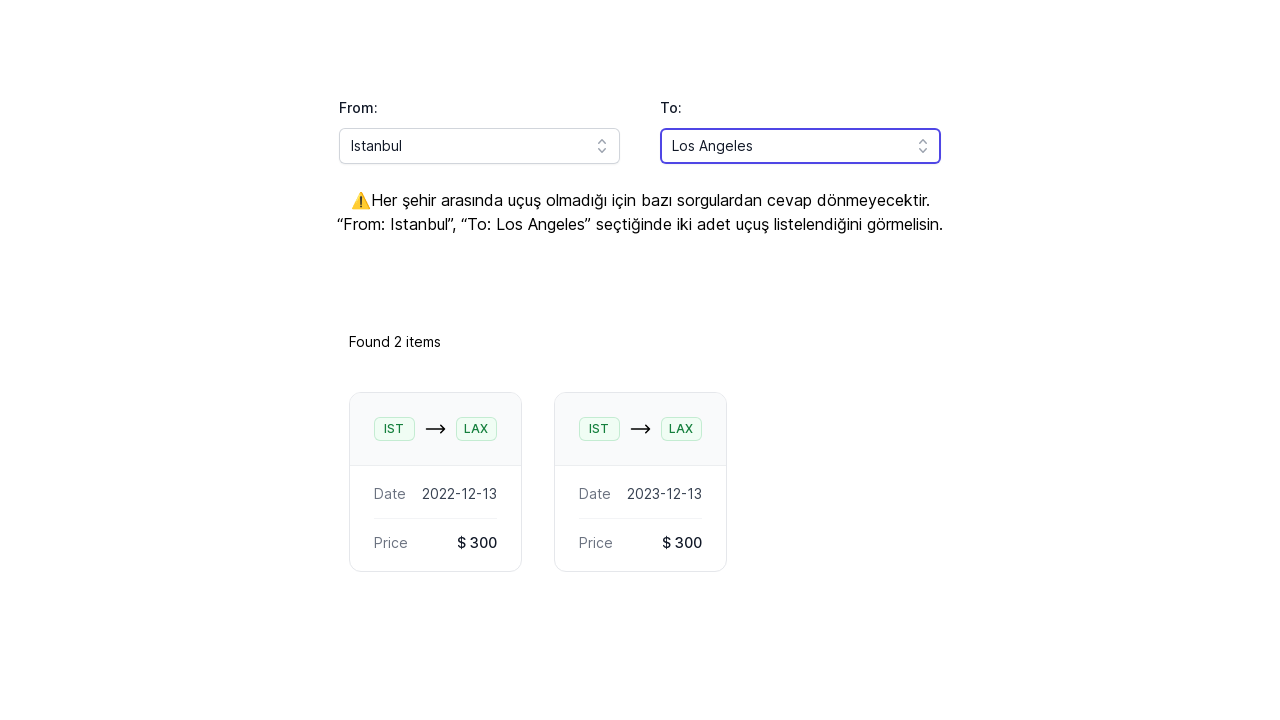

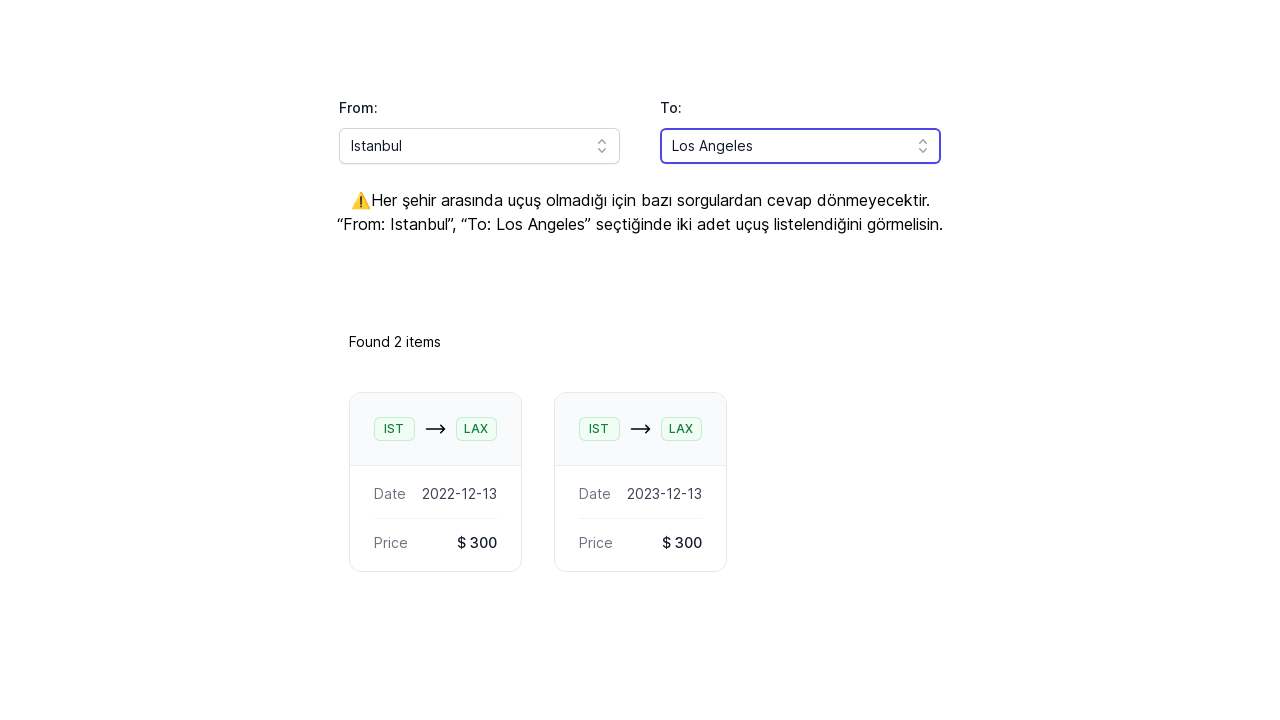